Tests a form submission that involves calculating a value from an element attribute, filling an answer field, and selecting checkbox and radio options

Starting URL: http://suninjuly.github.io/get_attribute.html

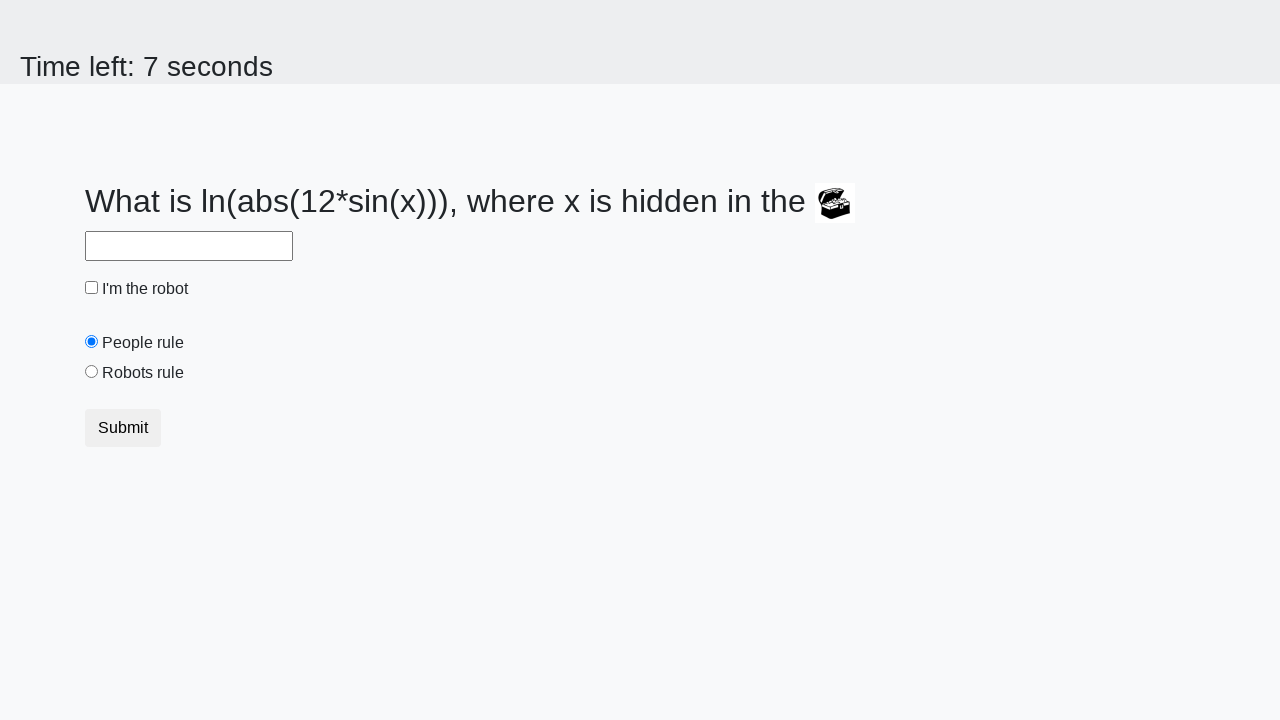

Located treasure element
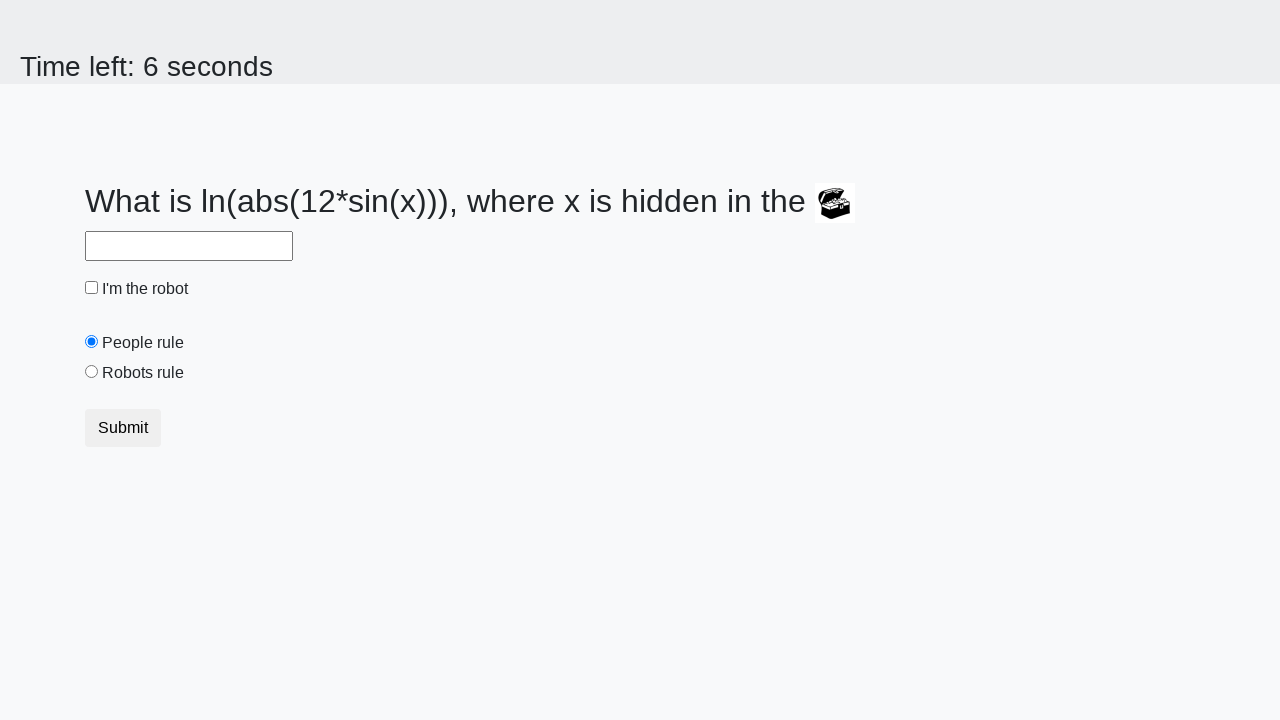

Retrieved valuex attribute value: 72
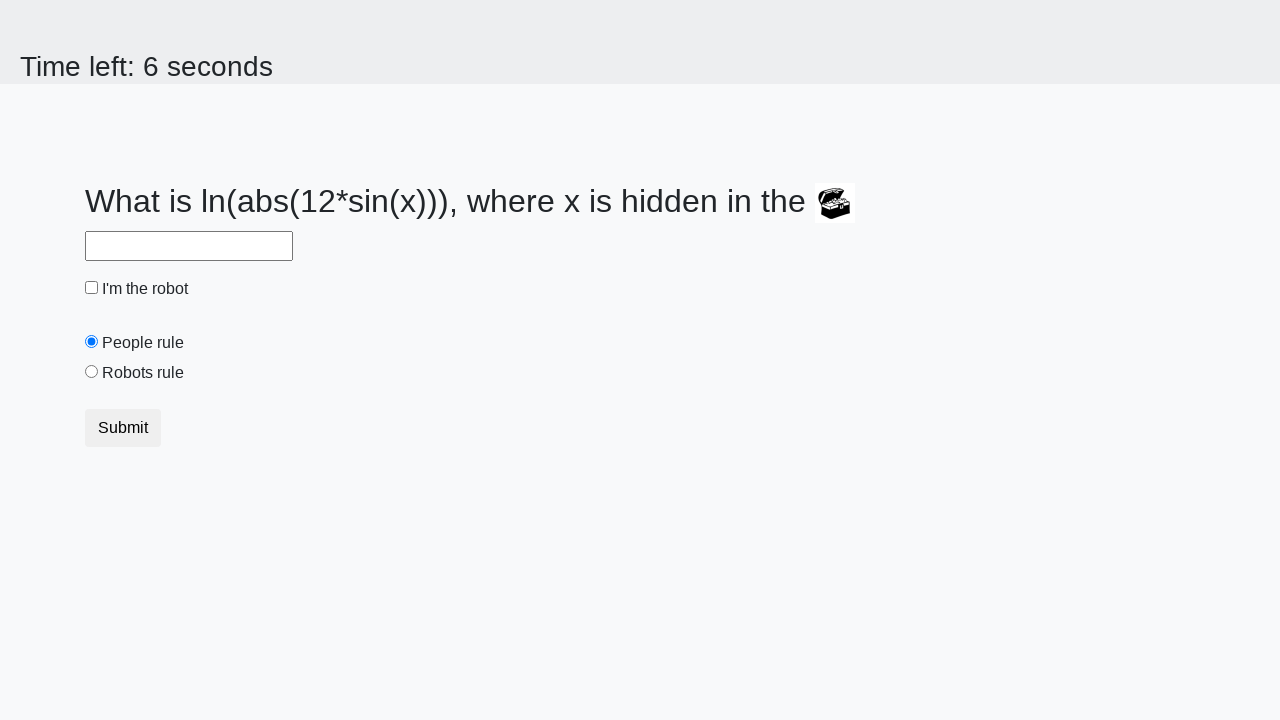

Calculated answer using formula: 1.113789973709513
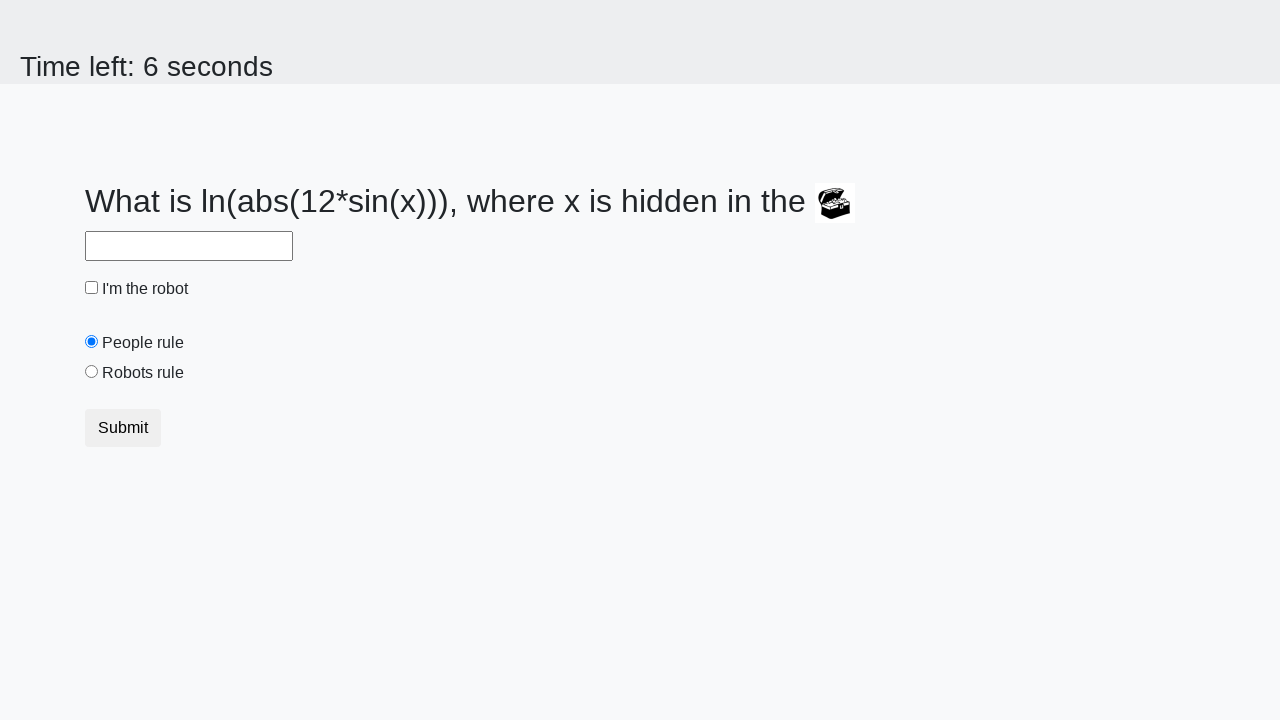

Filled answer field with calculated value: 1.113789973709513 on #answer
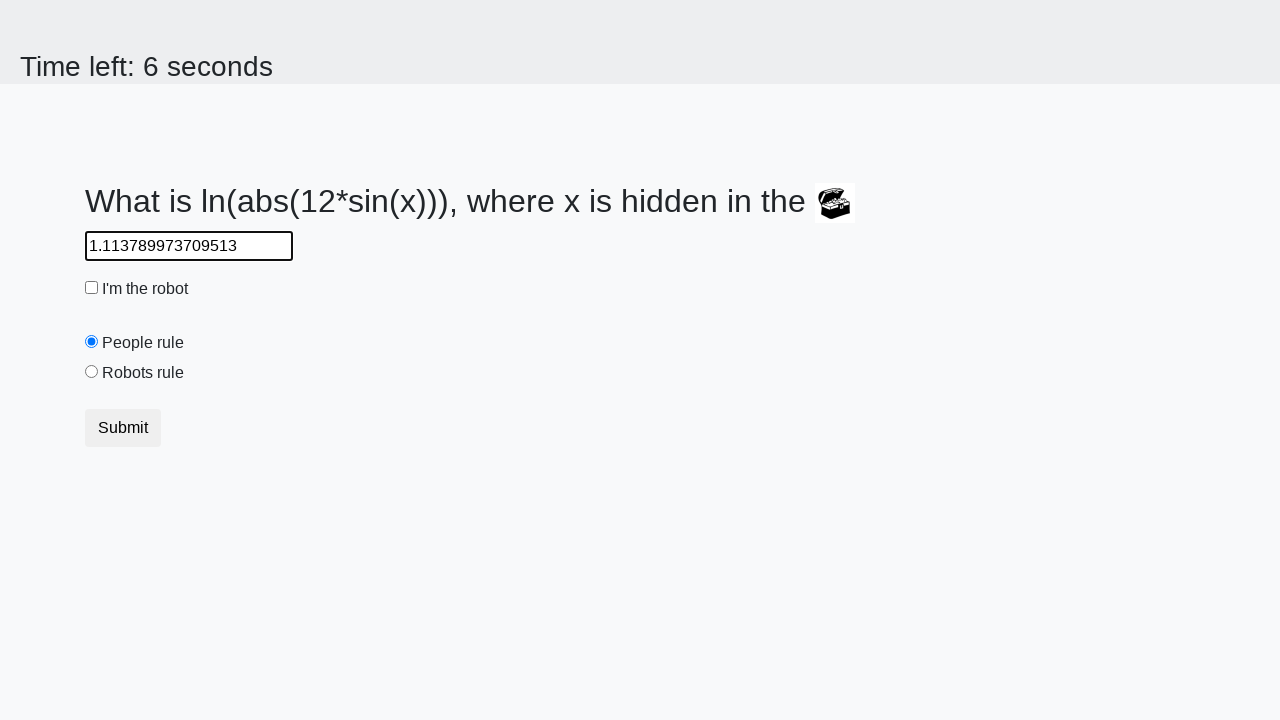

Clicked robot checkbox at (92, 288) on #robotCheckbox
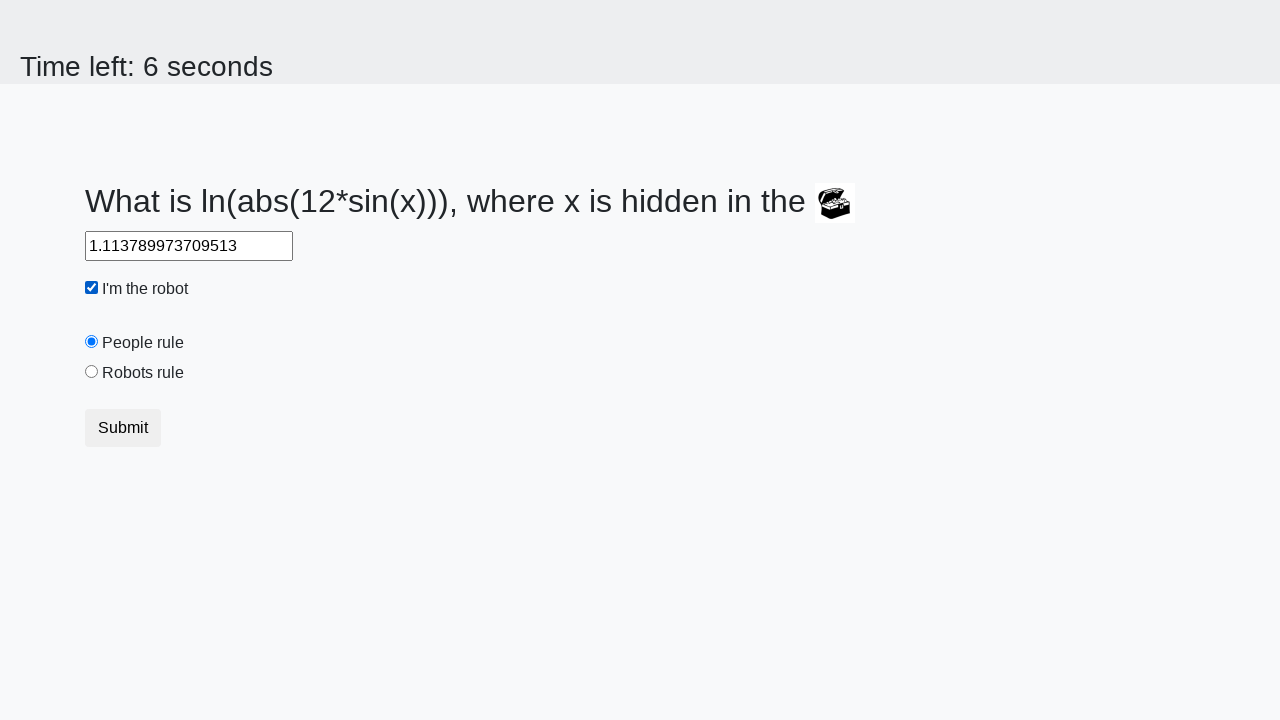

Clicked robots rule radio button at (92, 372) on #robotsRule
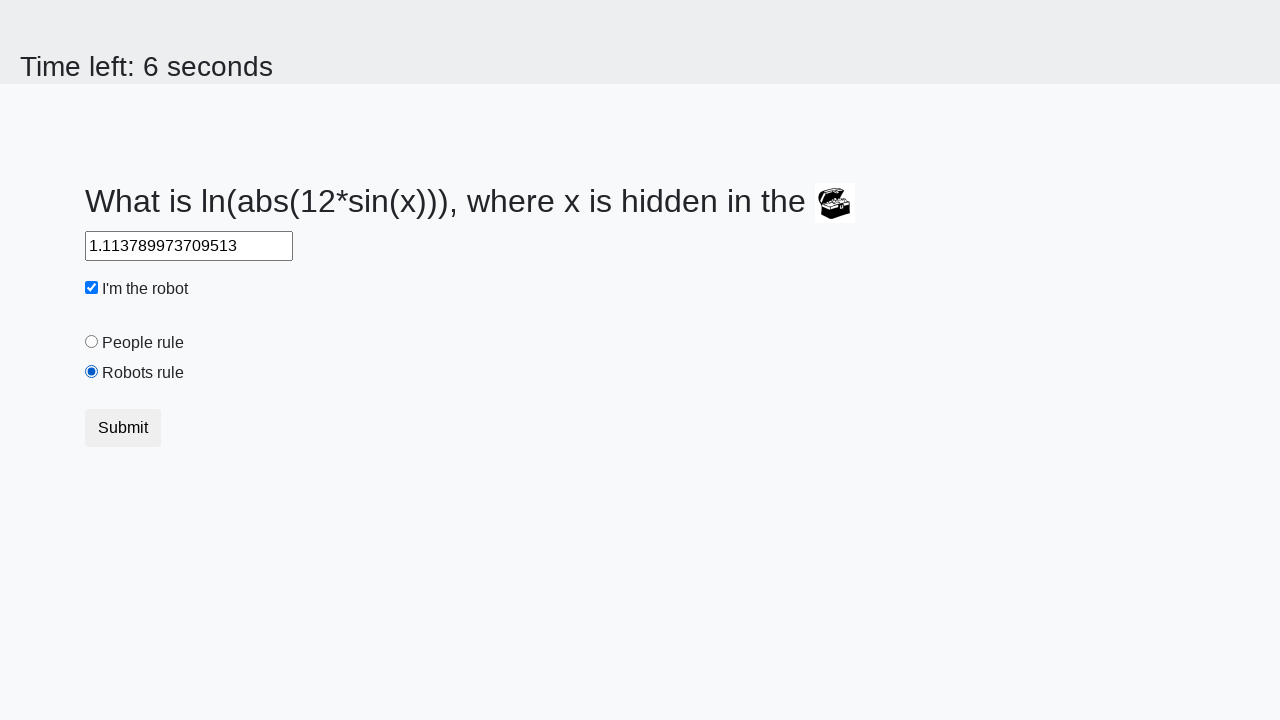

Clicked submit button to submit form at (123, 428) on button[type="submit"]
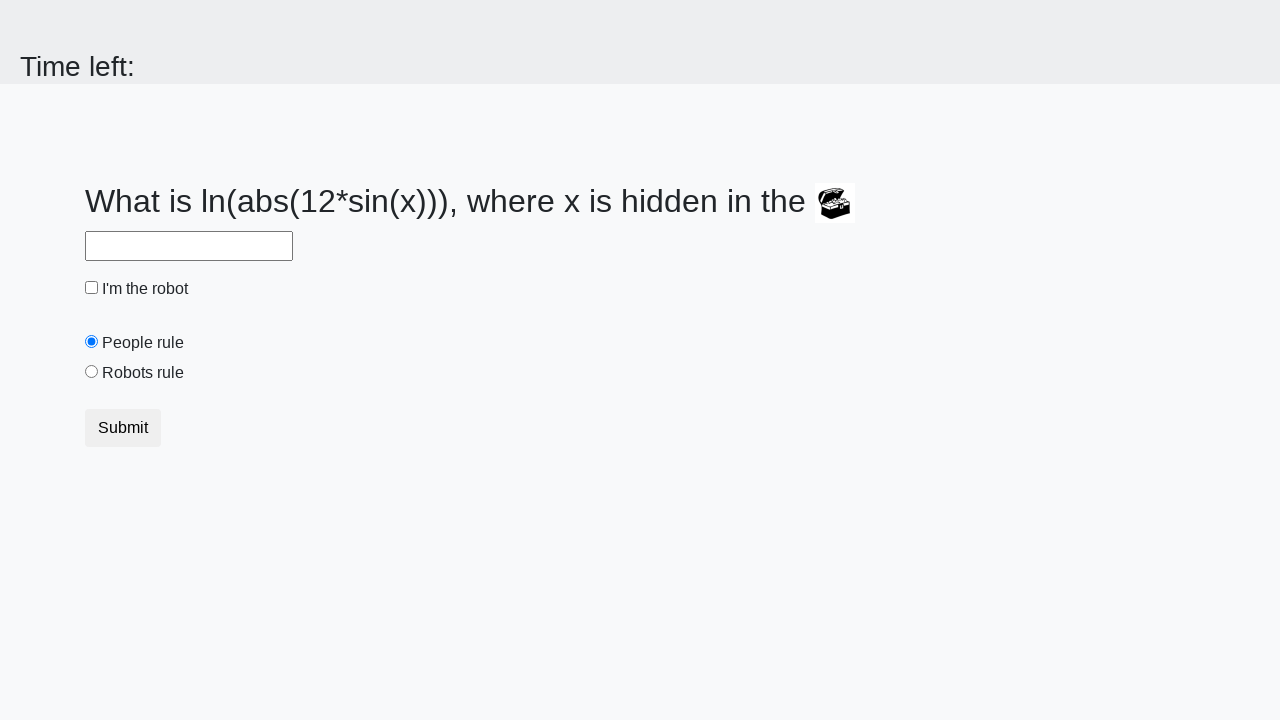

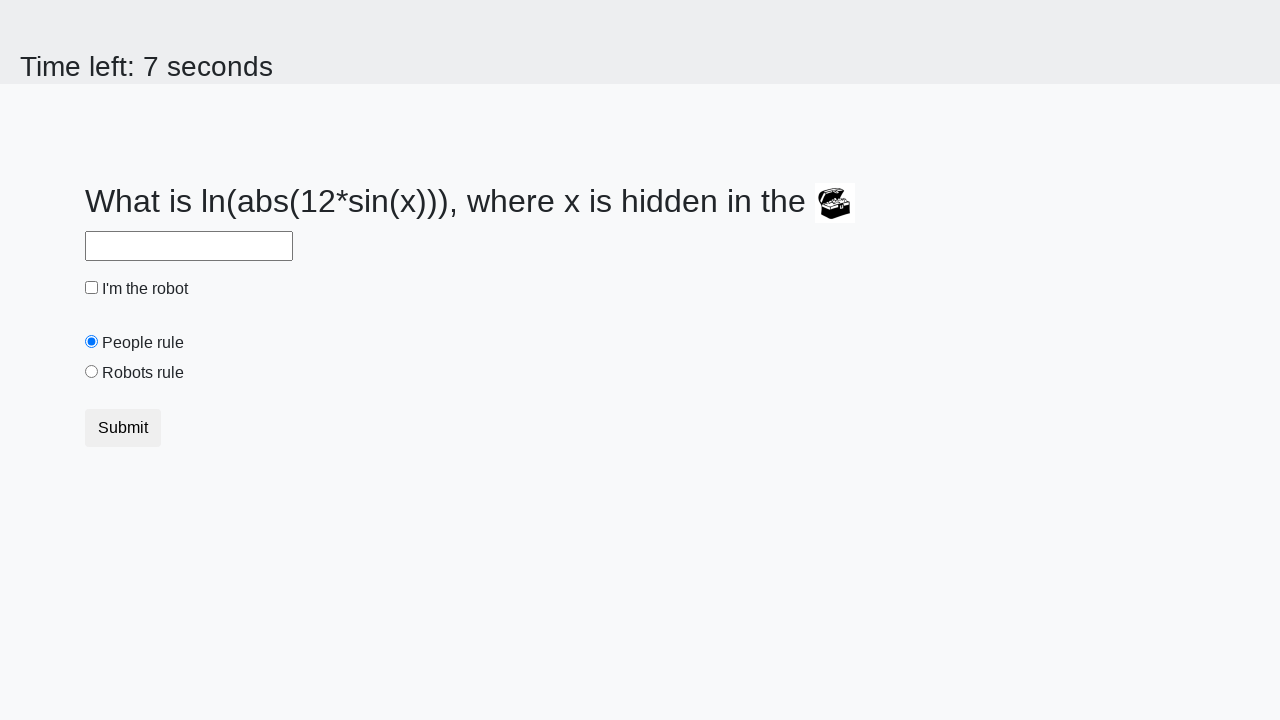